Tests browser navigation functionality by navigating to a website, then demonstrating back, forward, and refresh navigation operations

Starting URL: https://msme.gov.in/

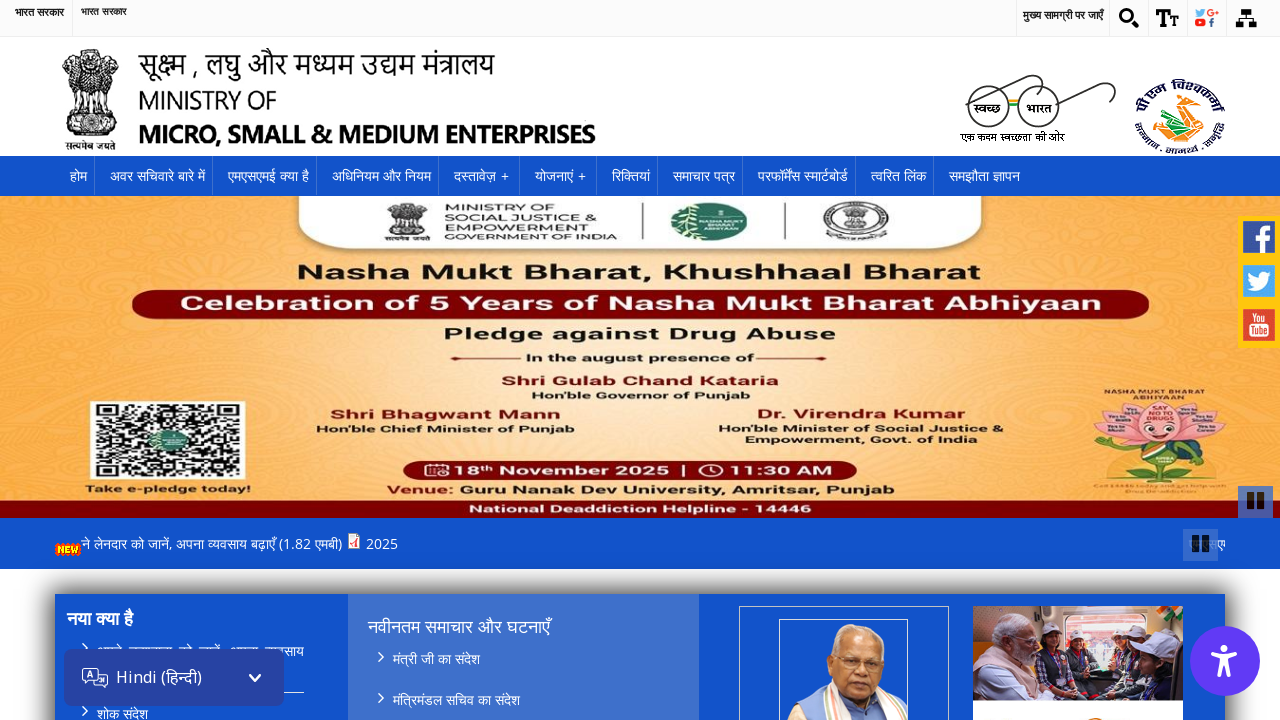

Navigated to https://msme.gov.in/
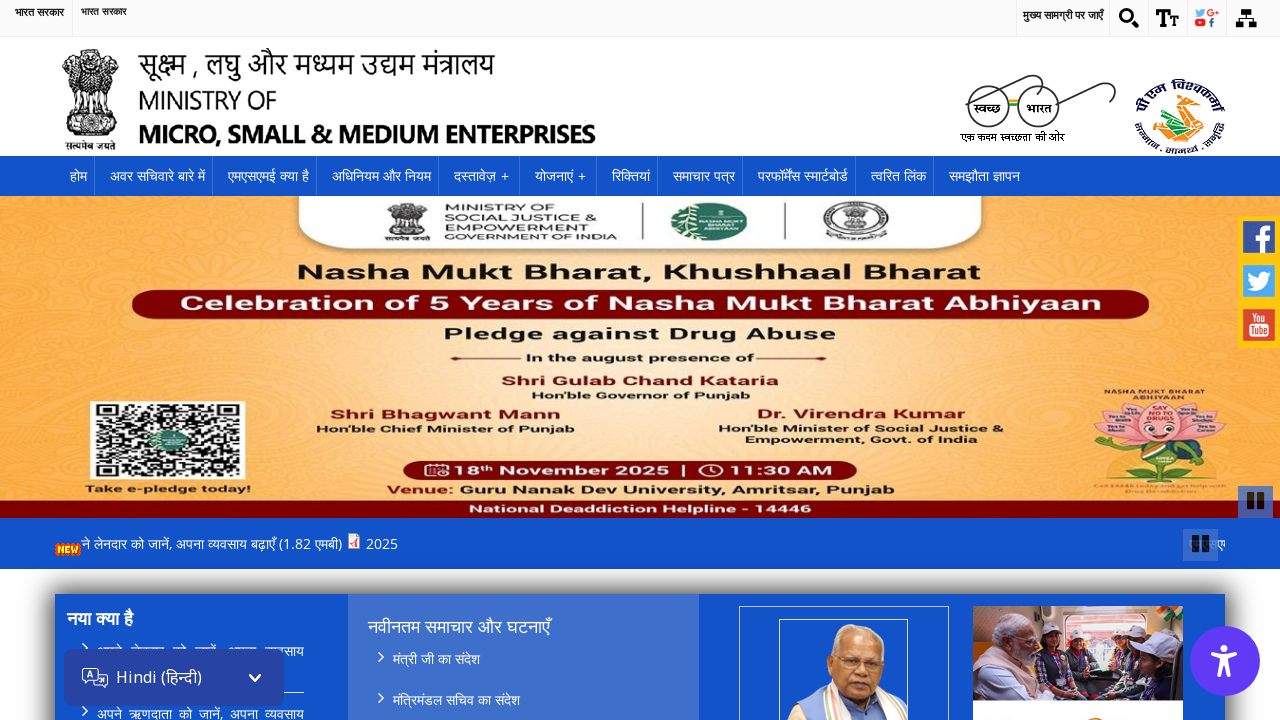

Navigated back in browser history
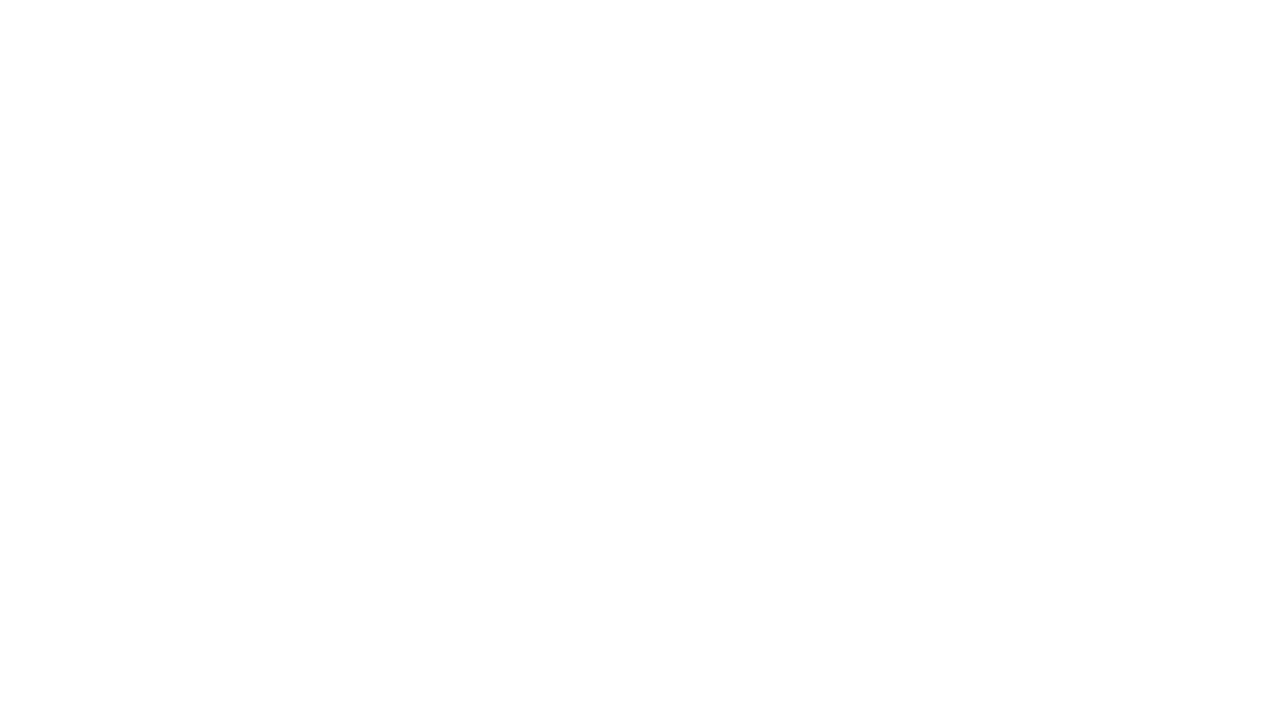

Navigated forward in browser history
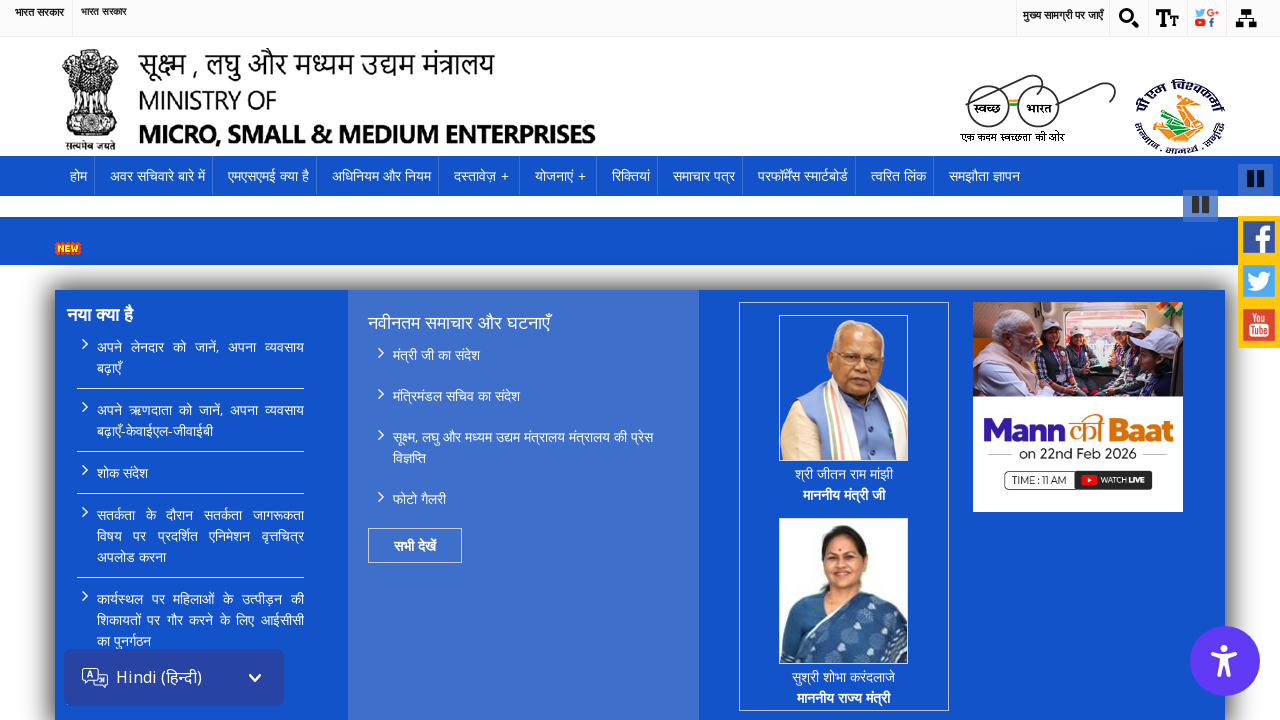

Refreshed the current page
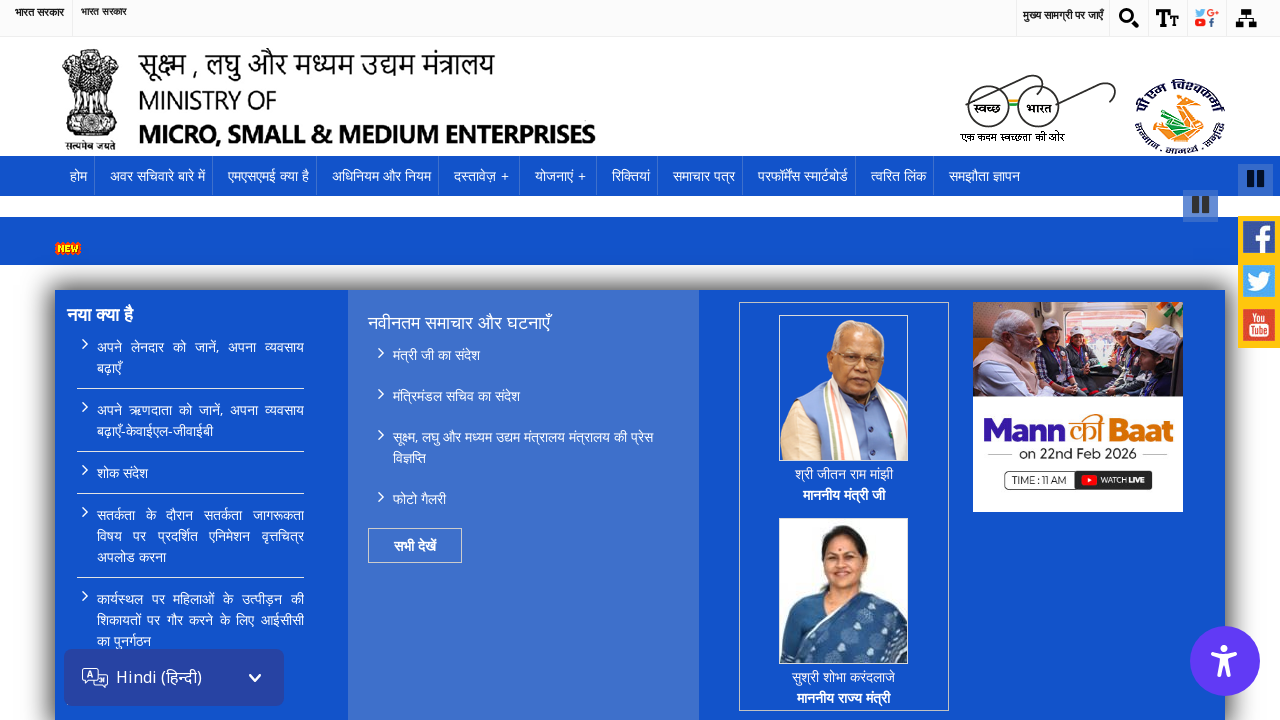

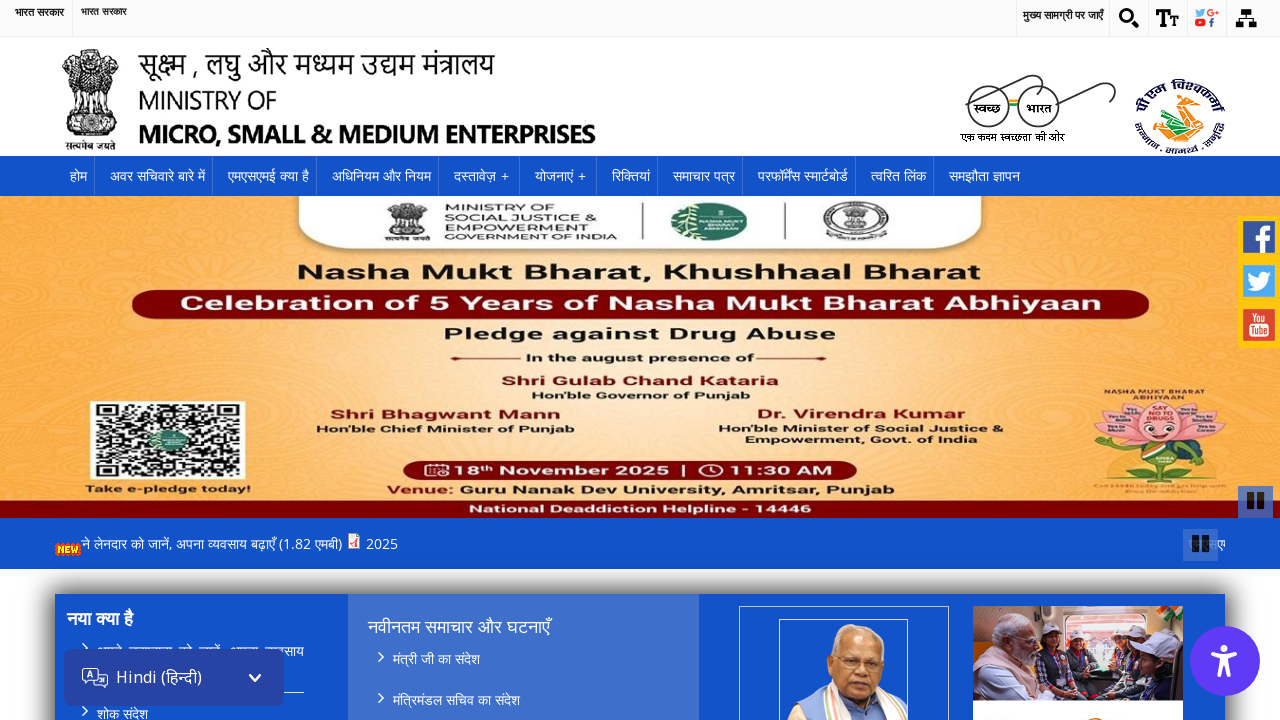